Solves a mathematical captcha by extracting a value from an element attribute, calculating the result, and submitting the form with robot verification checkboxes

Starting URL: http://suninjuly.github.io/get_attribute.html

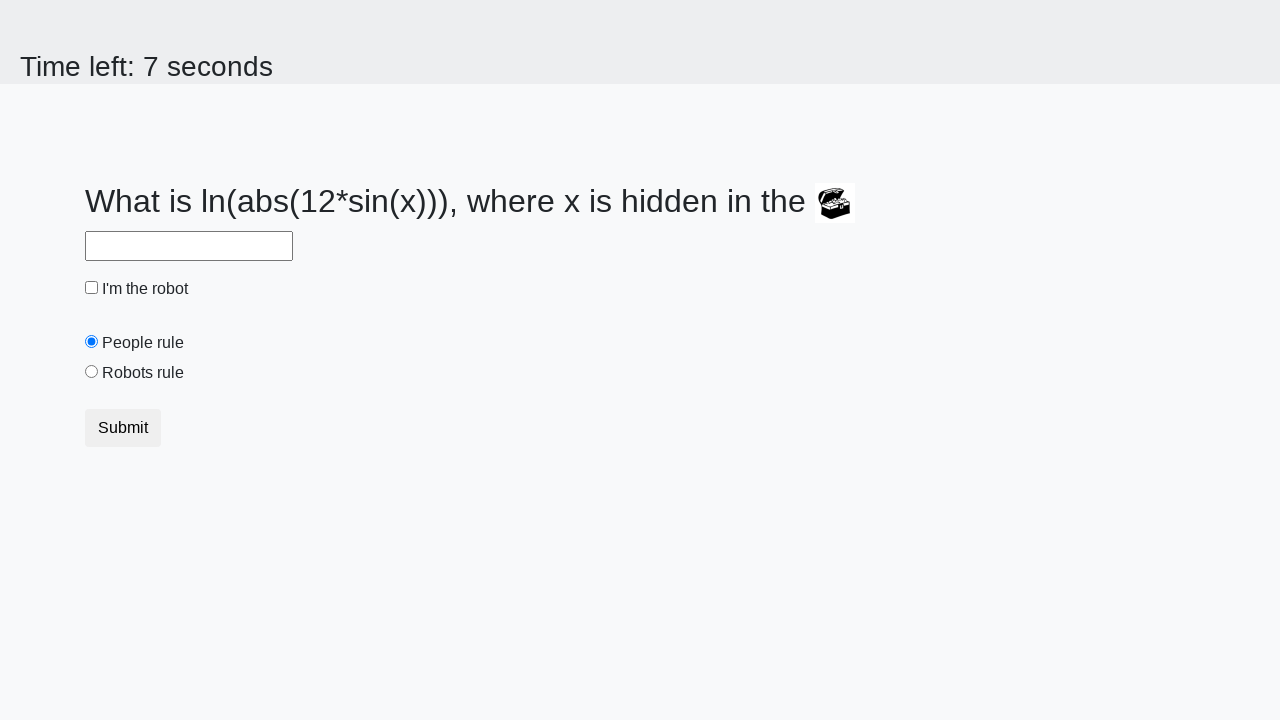

Located treasure element with ID 'treasure'
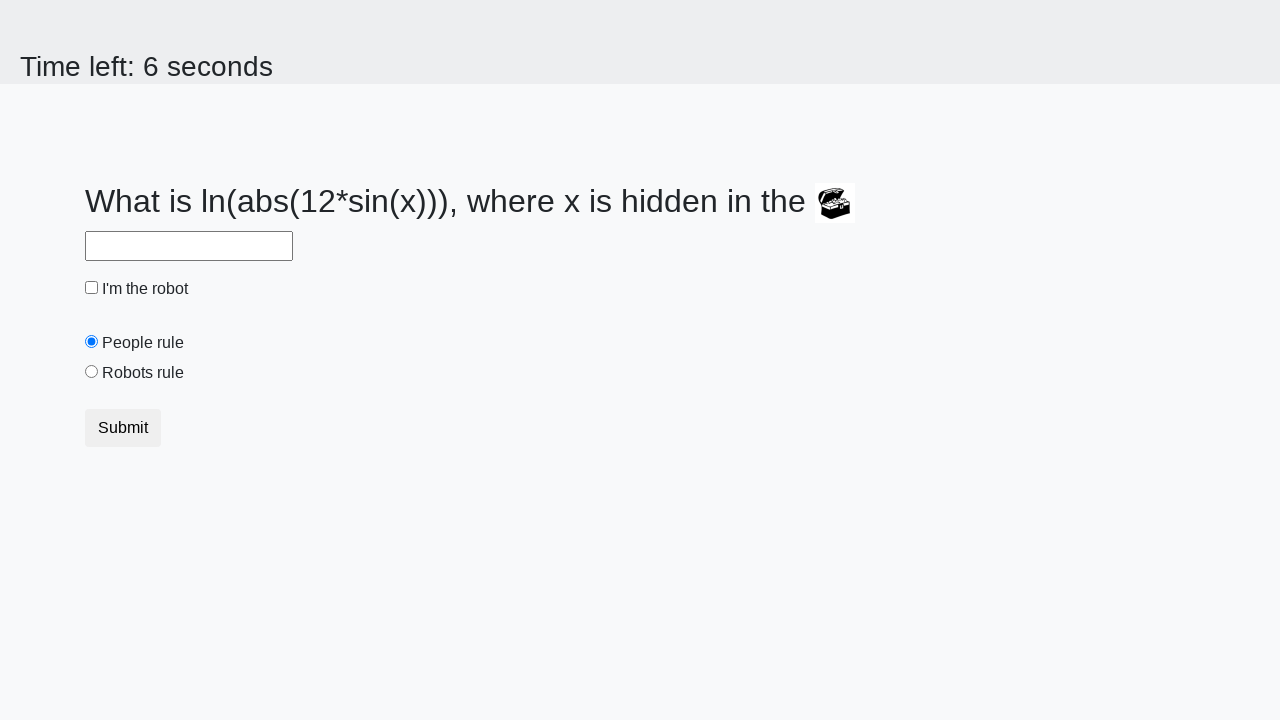

Extracted 'valuex' attribute from treasure element
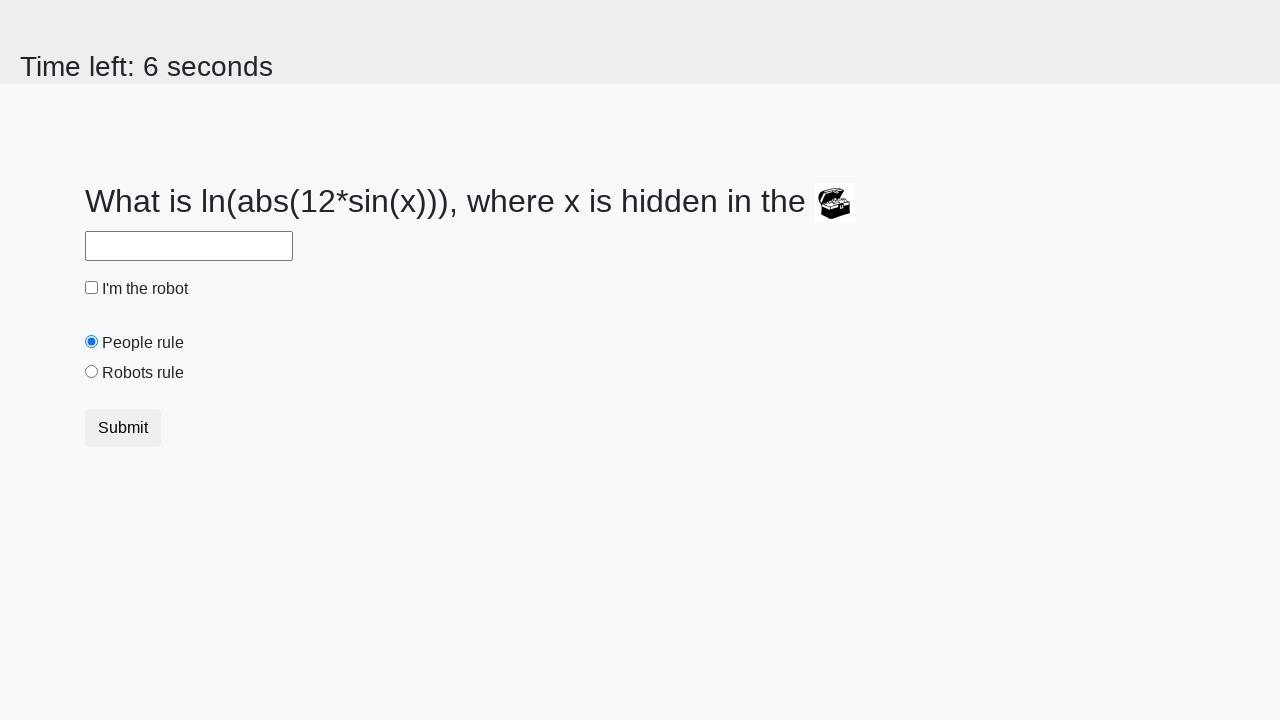

Calculated mathematical result using formula: log(abs(12*sin(224))) = 2.276184849991335
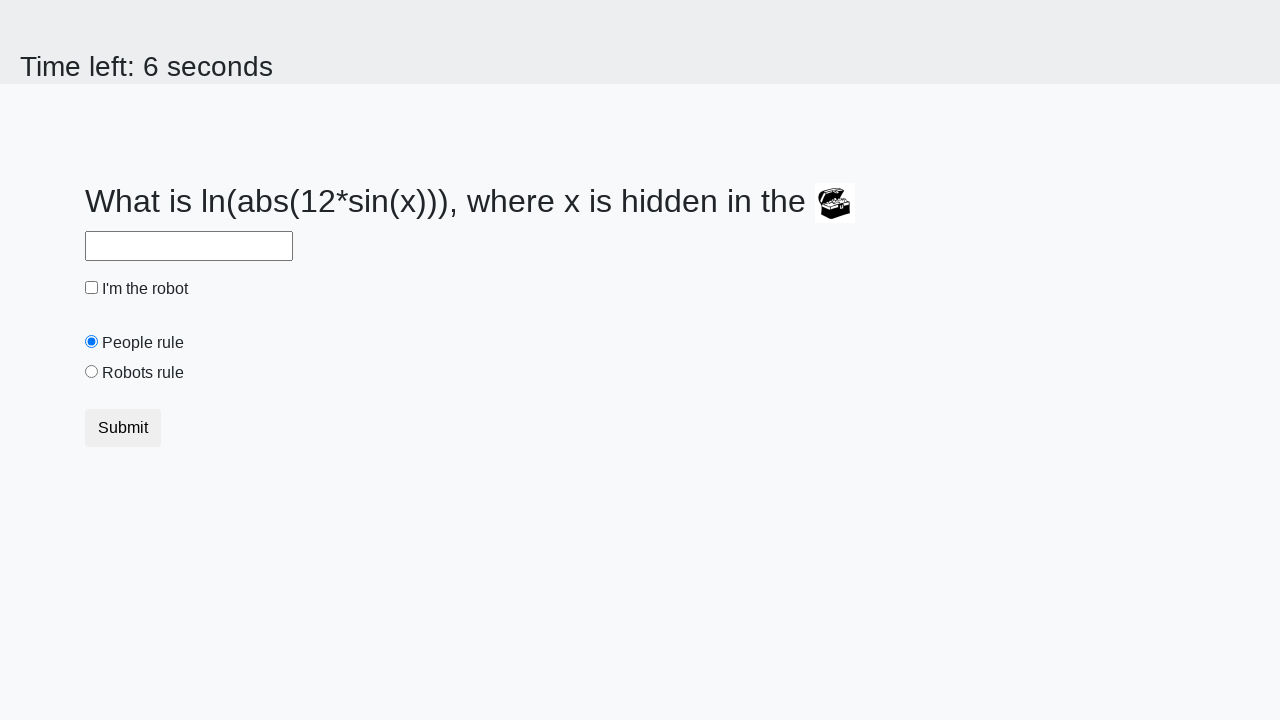

Filled answer field with calculated value '2.276184849991335' on #answer
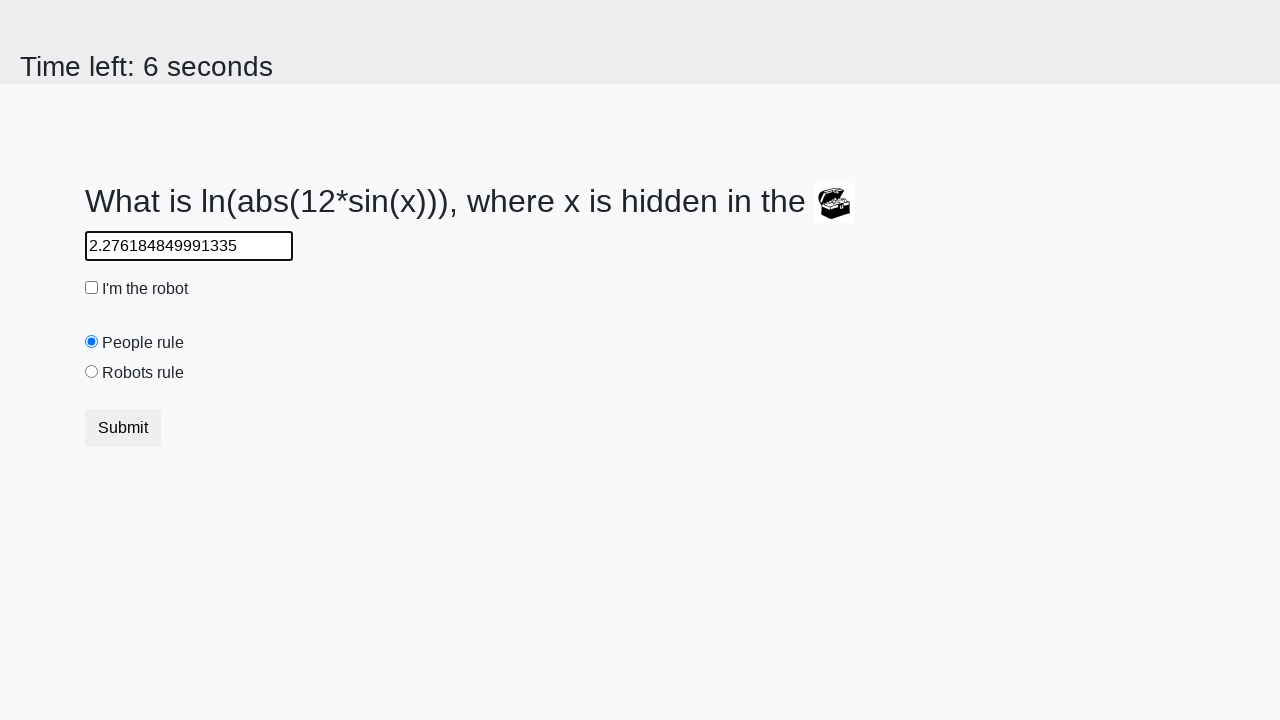

Checked robot verification checkbox at (92, 288) on #robotCheckbox
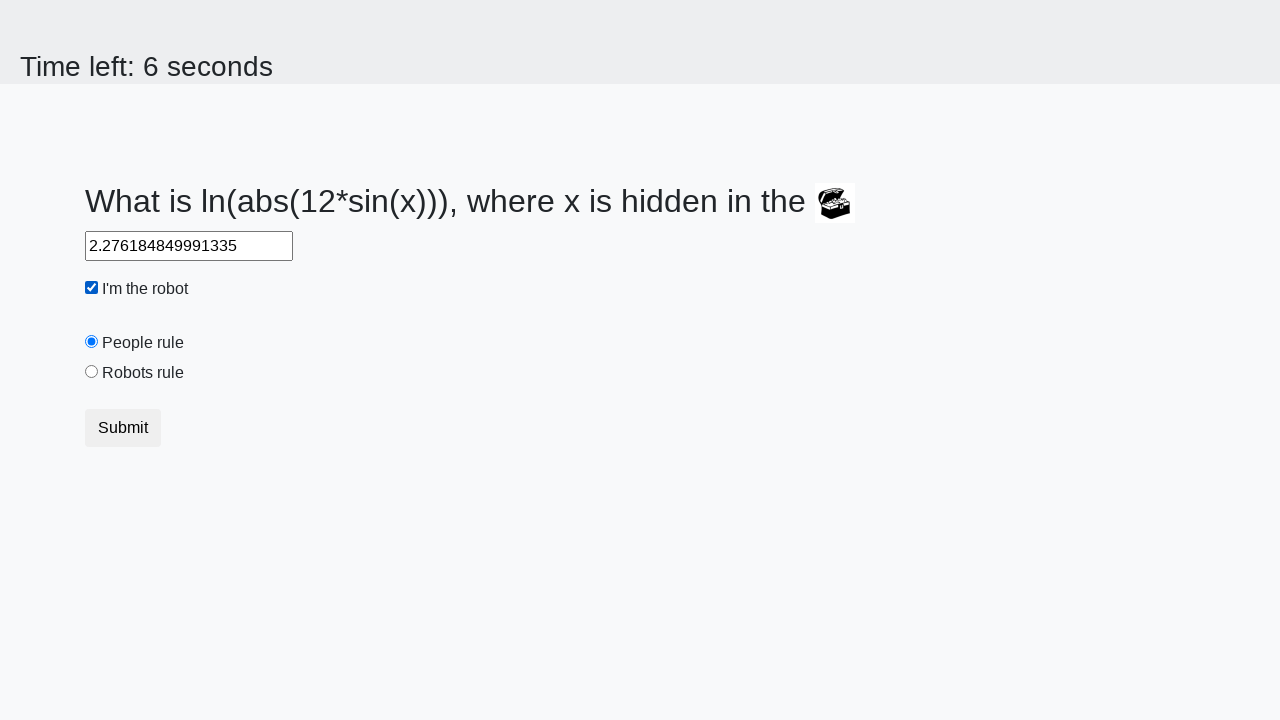

Selected robots rule radio button at (92, 372) on #robotsRule
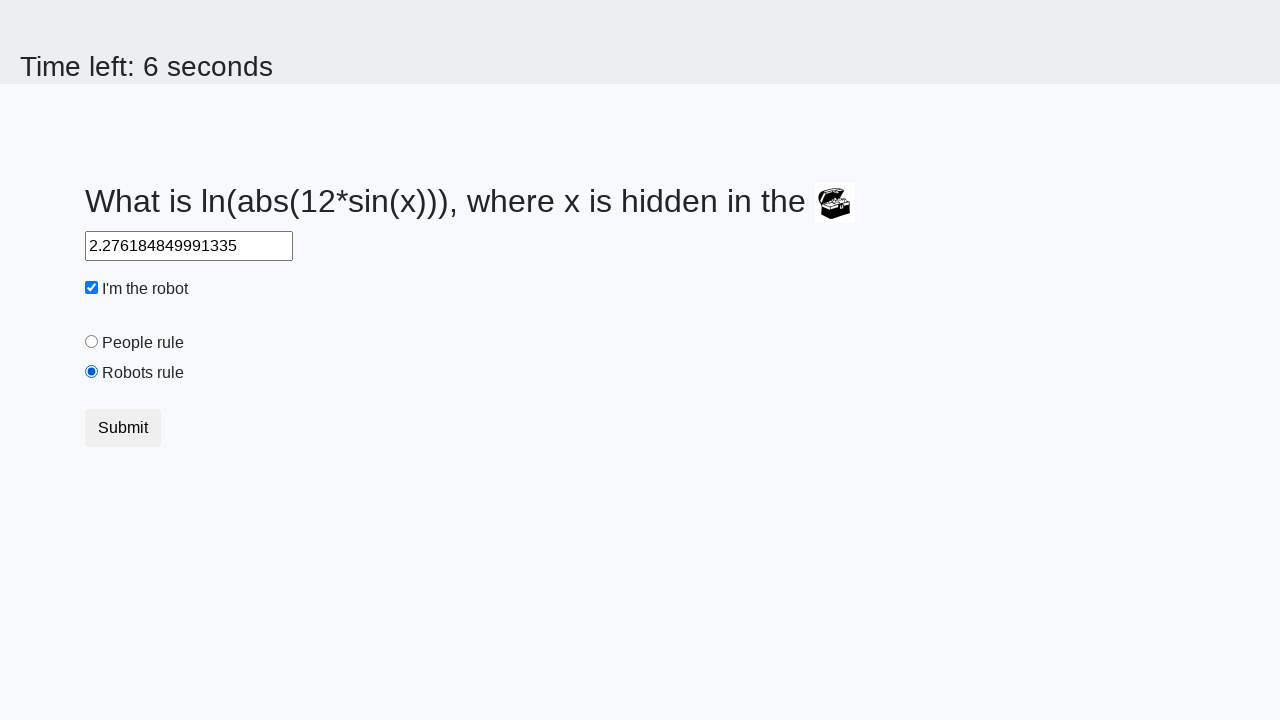

Clicked submit button to submit the form at (123, 428) on button.btn
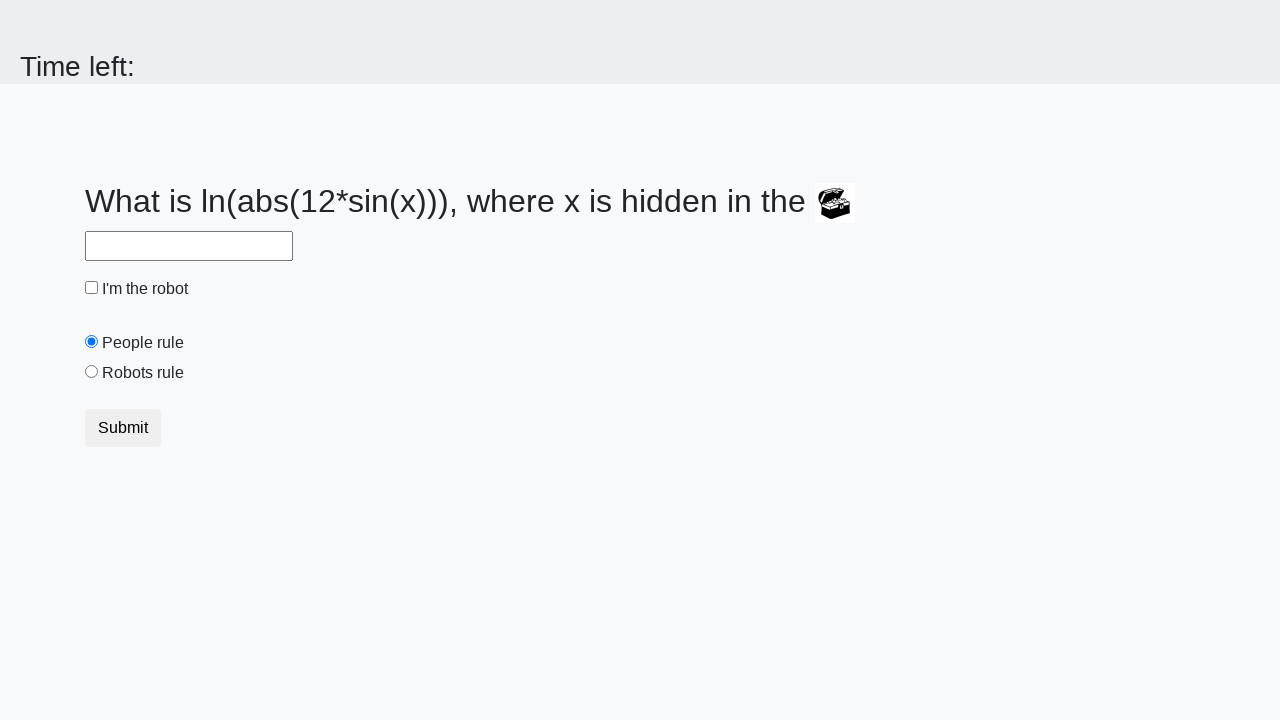

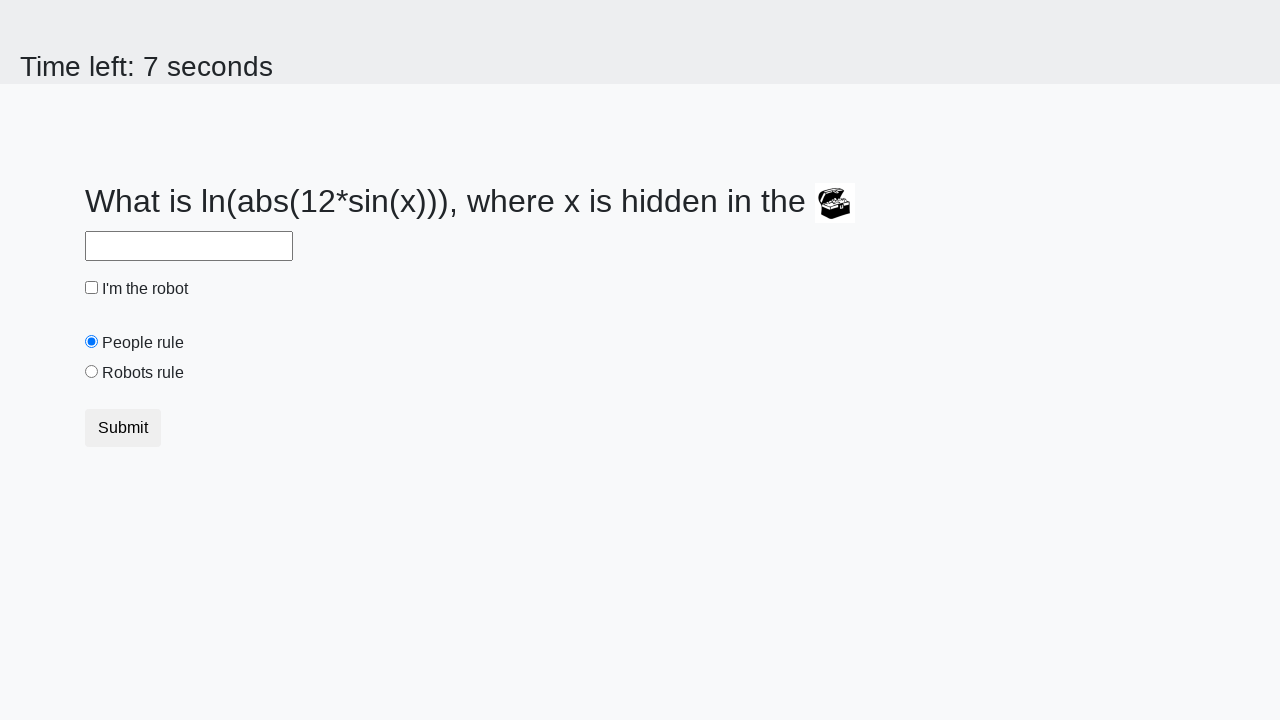